Tests that new todo items are appended to the bottom of the list and the counter shows correct count

Starting URL: https://demo.playwright.dev/todomvc

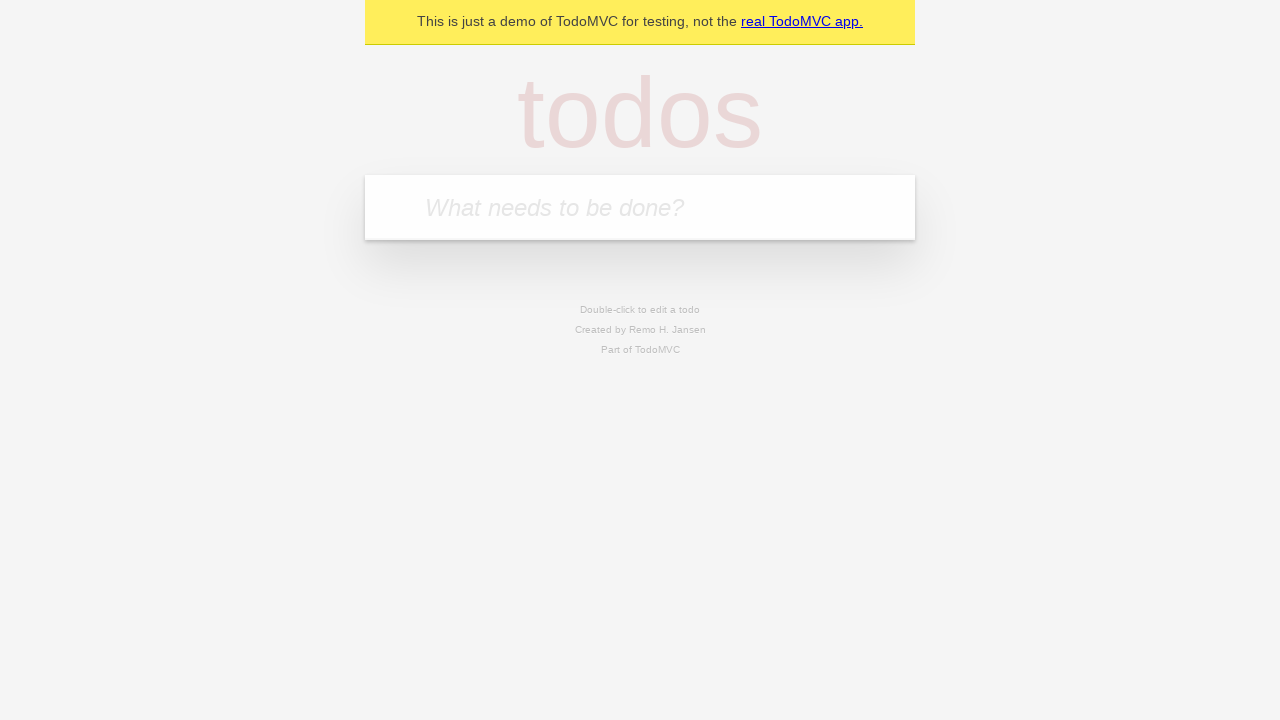

Located the todo input field
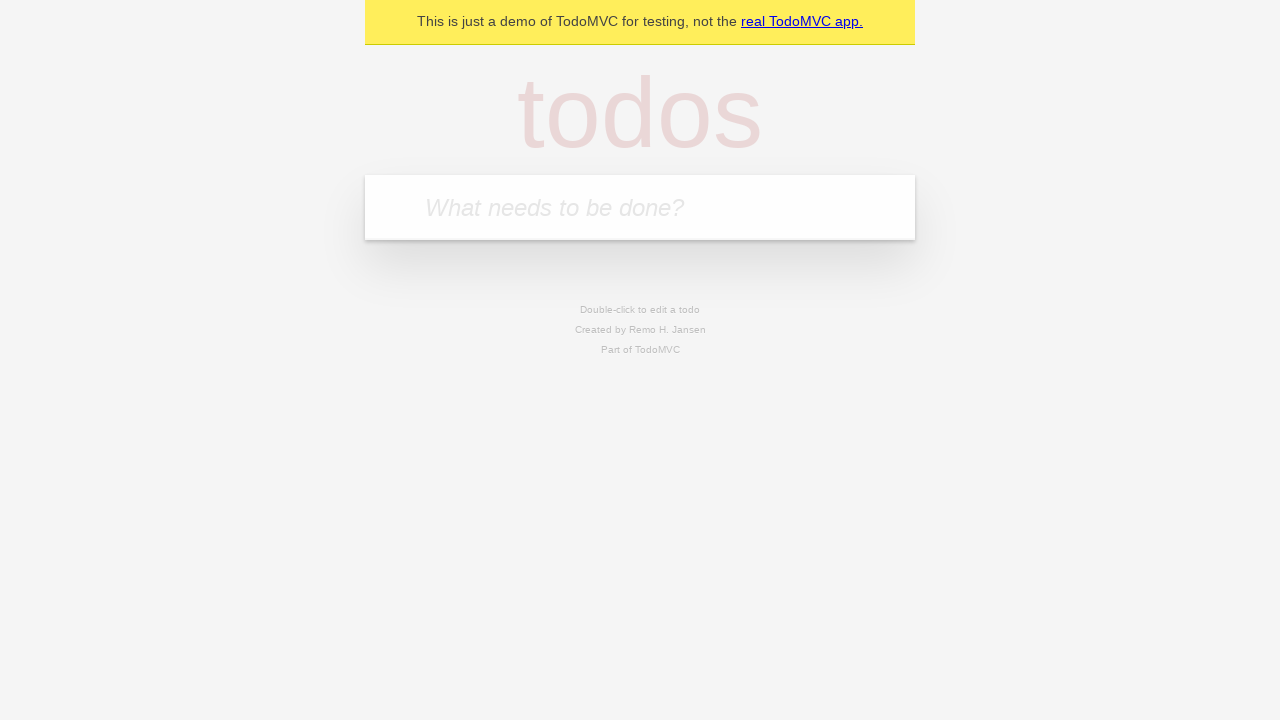

Filled input with 'buy some cheese' on internal:attr=[placeholder="What needs to be done?"i]
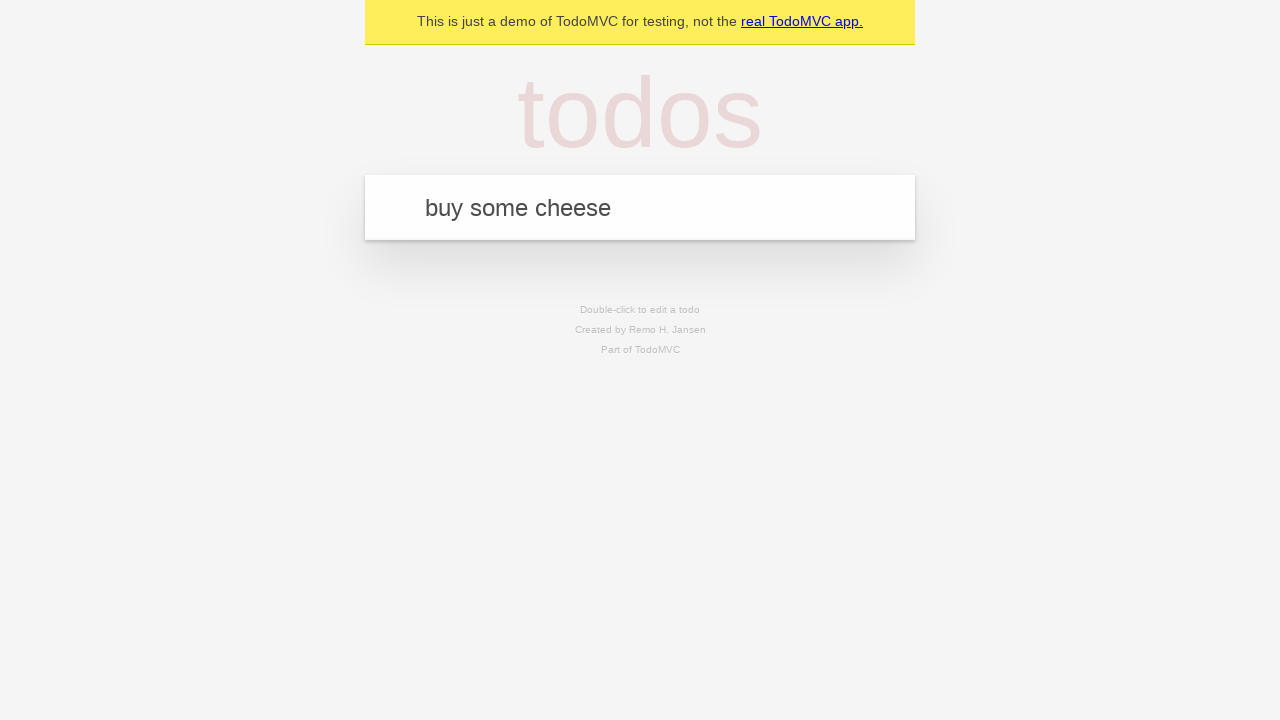

Pressed Enter to add first todo item on internal:attr=[placeholder="What needs to be done?"i]
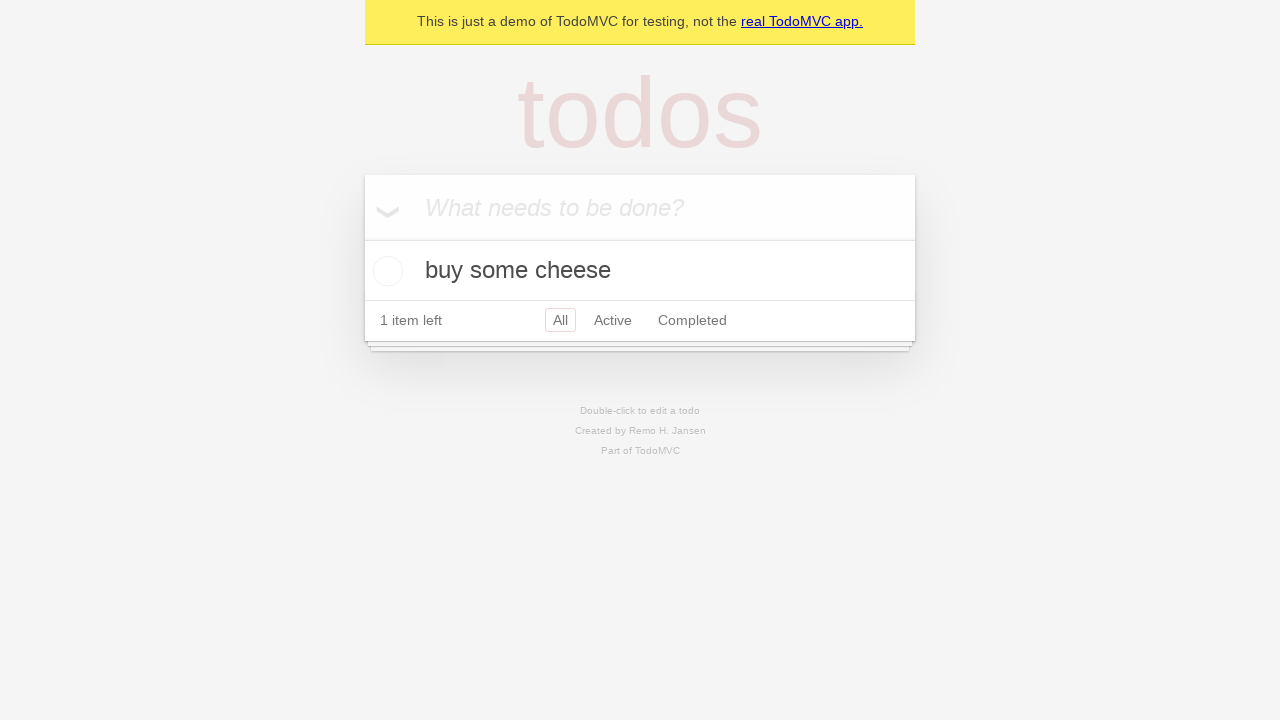

Filled input with 'feed the cat' on internal:attr=[placeholder="What needs to be done?"i]
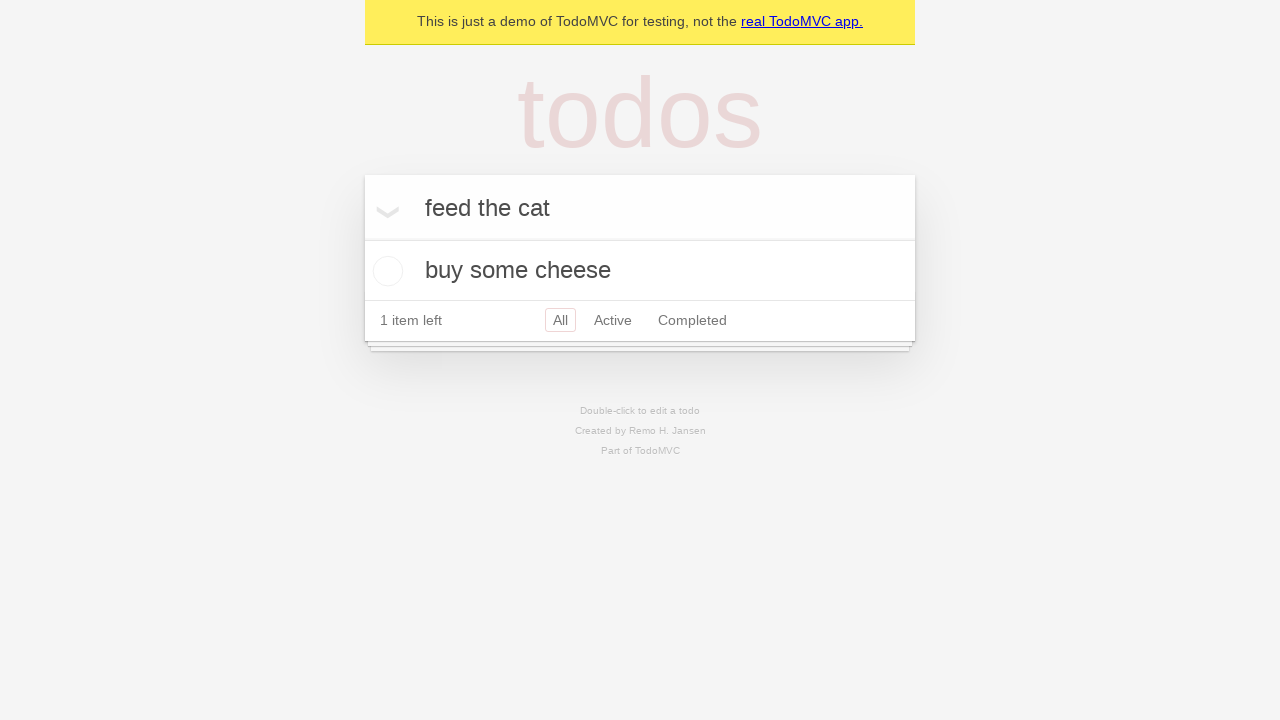

Pressed Enter to add second todo item on internal:attr=[placeholder="What needs to be done?"i]
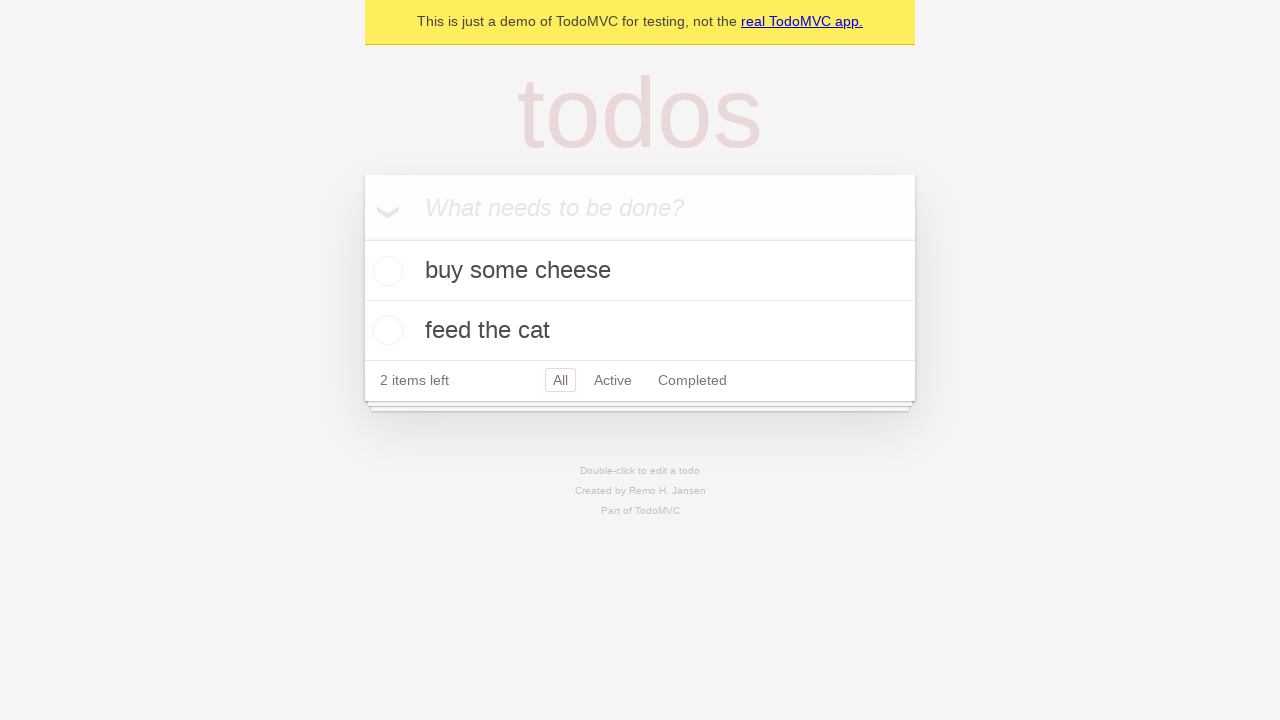

Filled input with 'book a doctors appointment' on internal:attr=[placeholder="What needs to be done?"i]
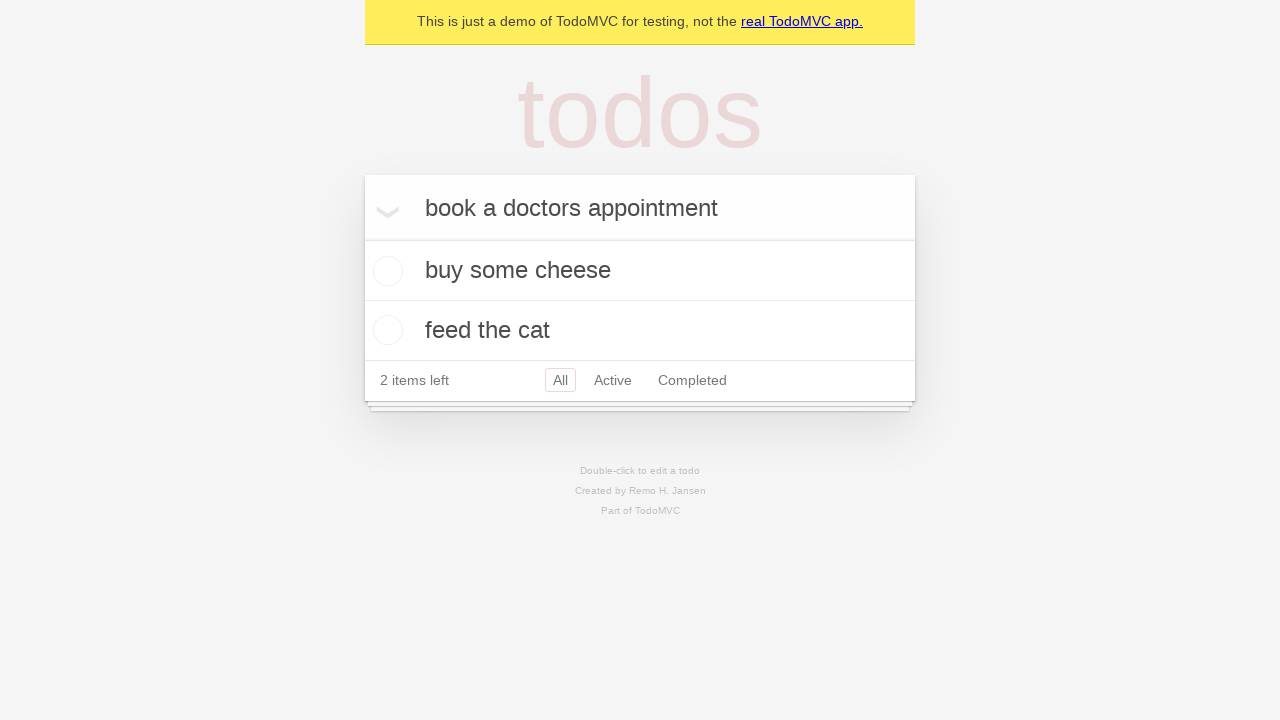

Pressed Enter to add third todo item on internal:attr=[placeholder="What needs to be done?"i]
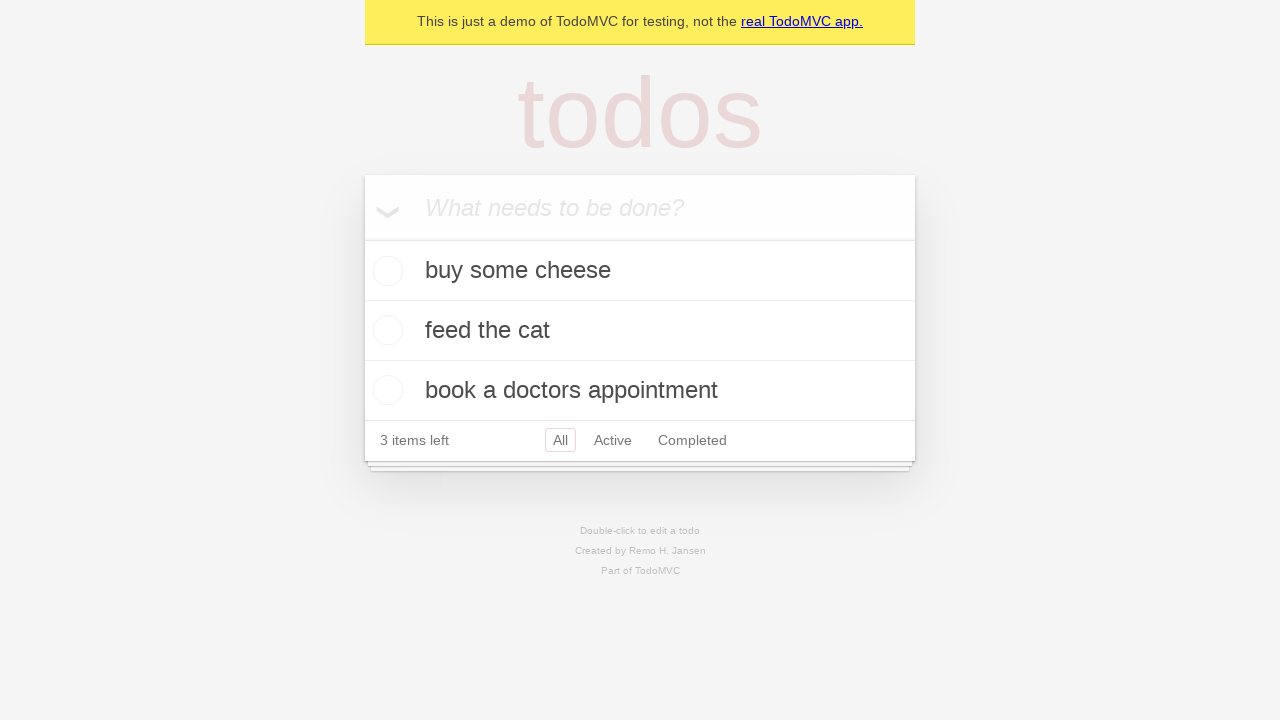

Waited for all three todo items to appear in the list
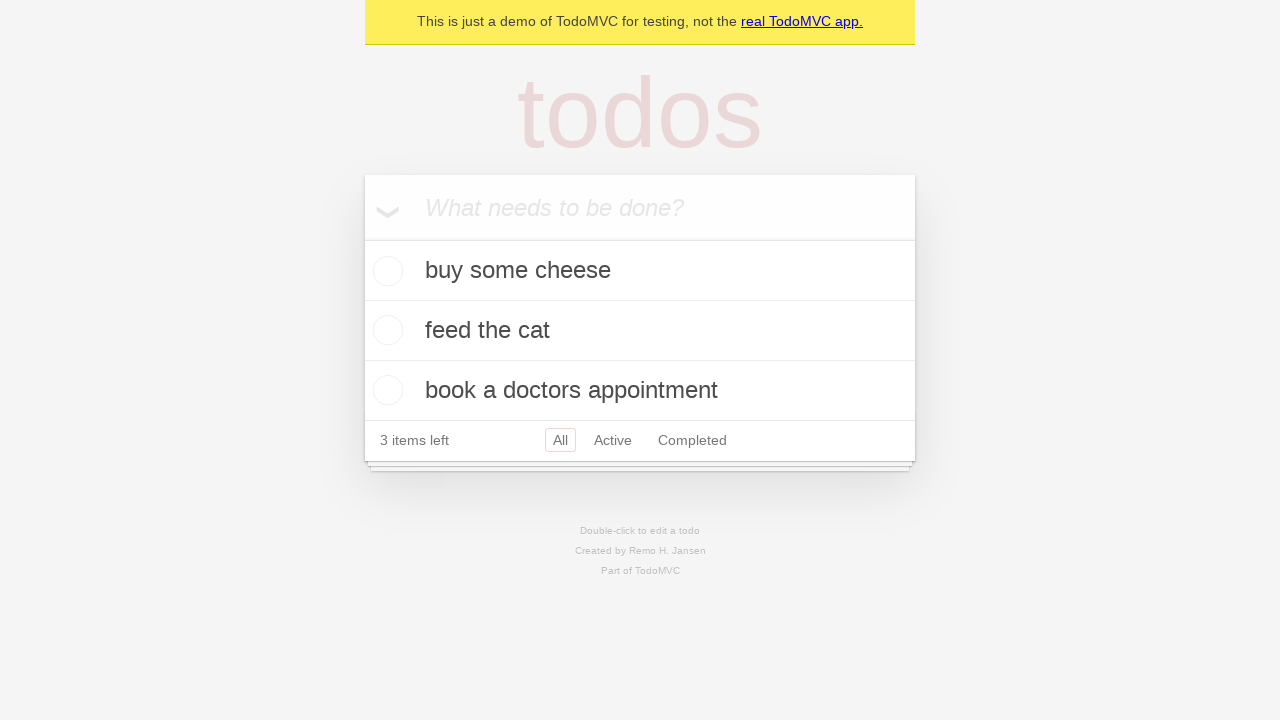

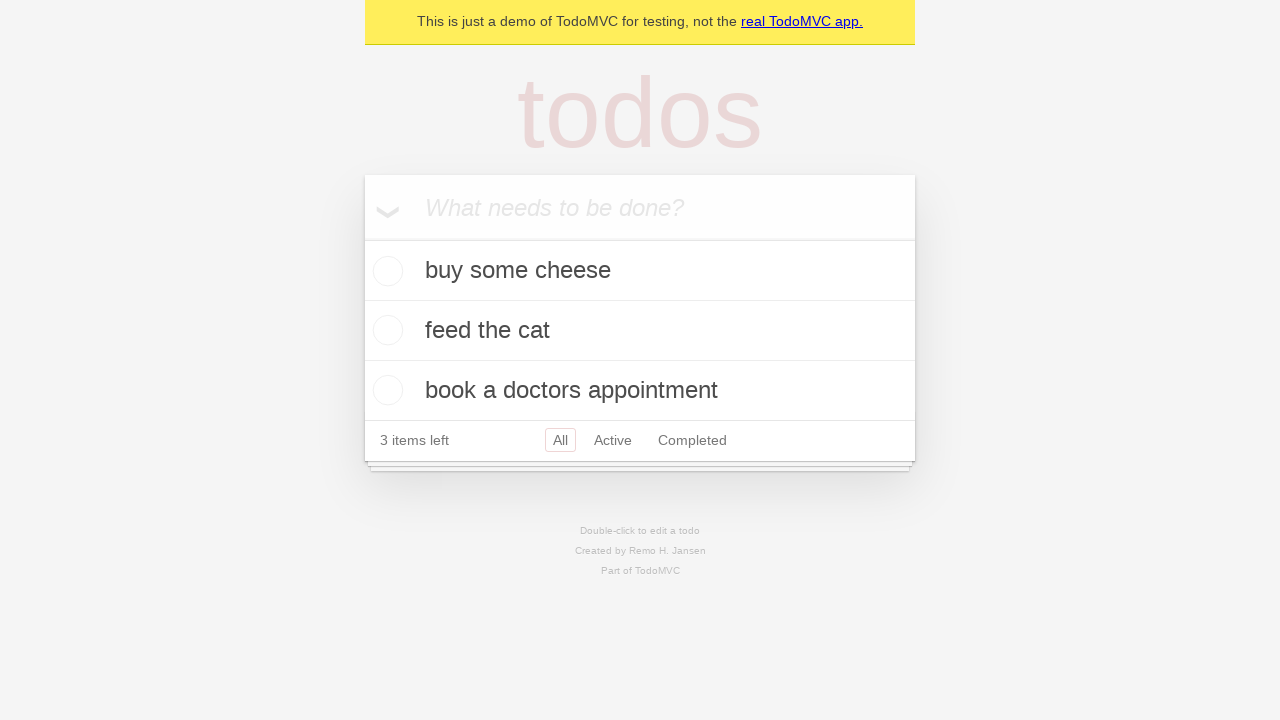